Tests left-clicking a dropdown menu and navigating through options using arrow keys

Starting URL: https://bonigarcia.dev/selenium-webdriver-java/dropdown-menu.html

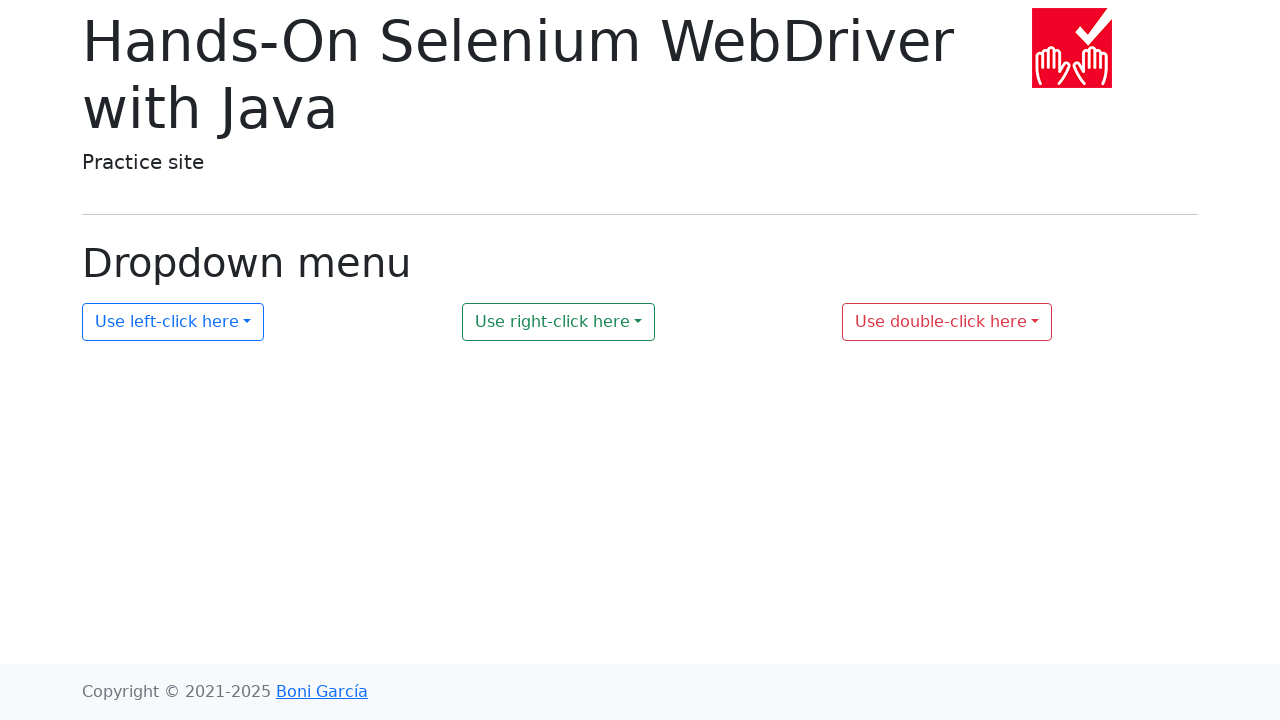

Left-clicked dropdown menu #my-dropdown-1 at (173, 322) on #my-dropdown-1
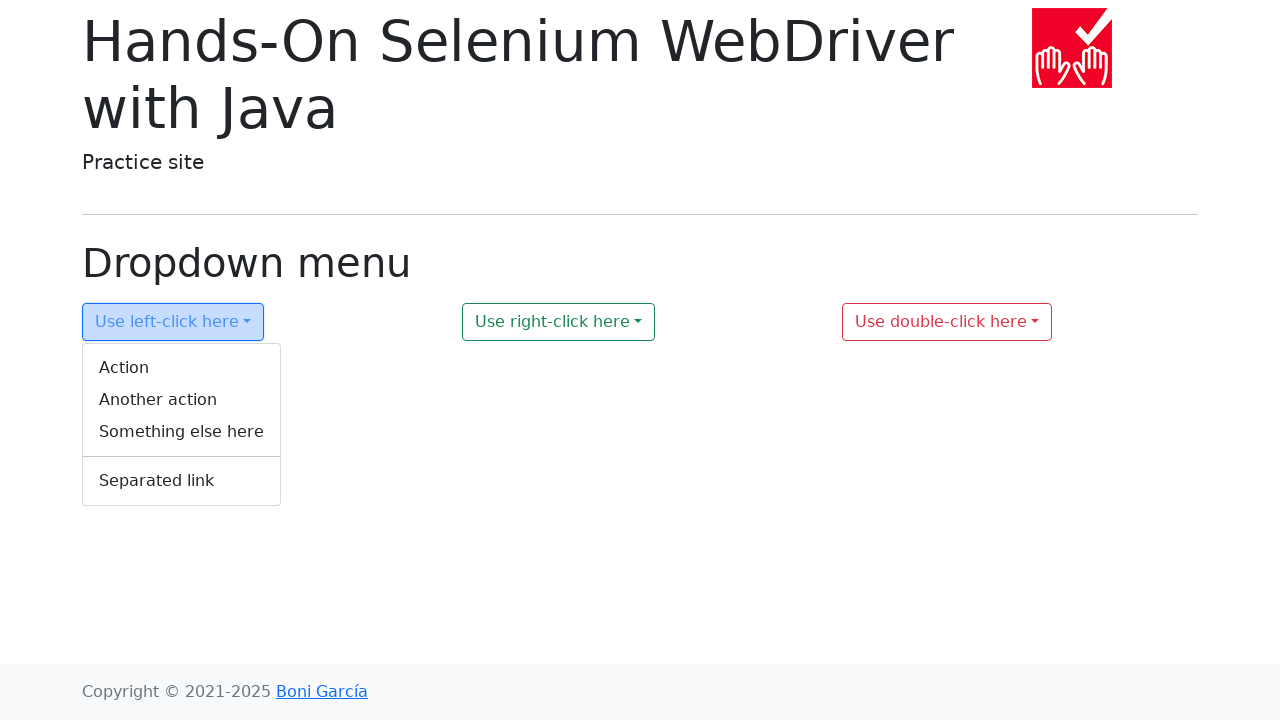

Pressed ArrowDown to navigate dropdown options
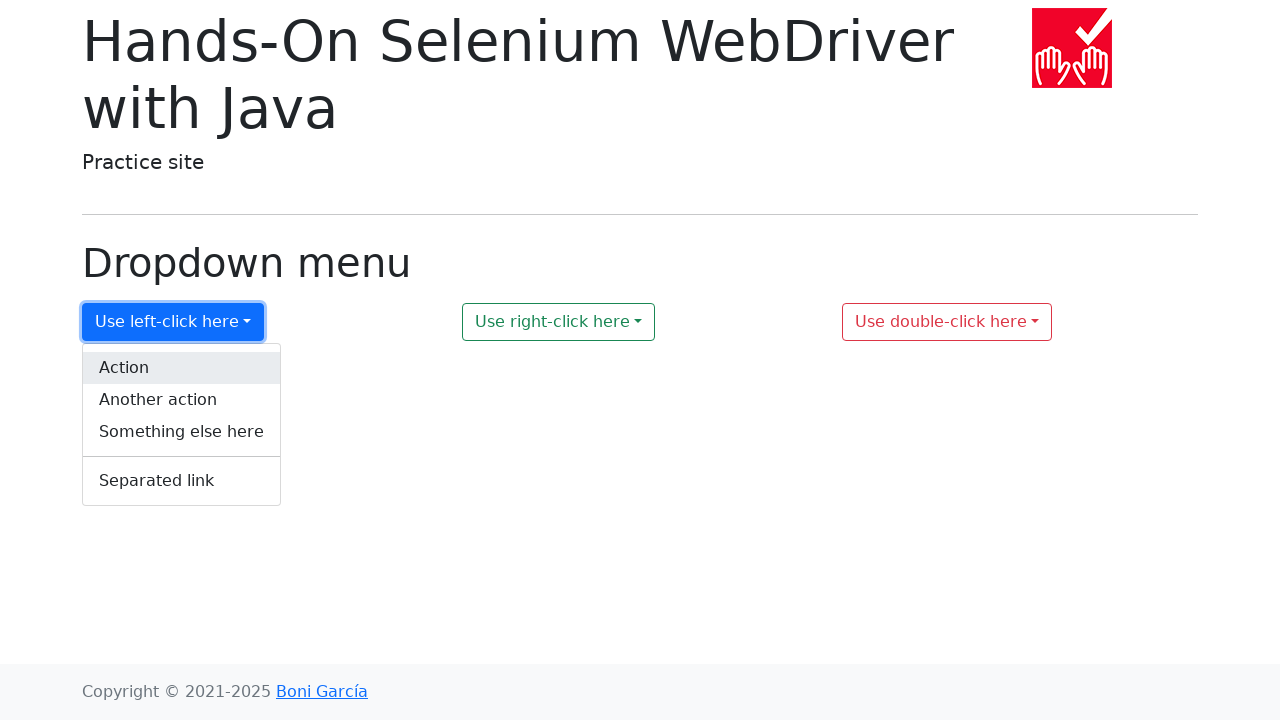

Pressed ArrowDown again to navigate to next option
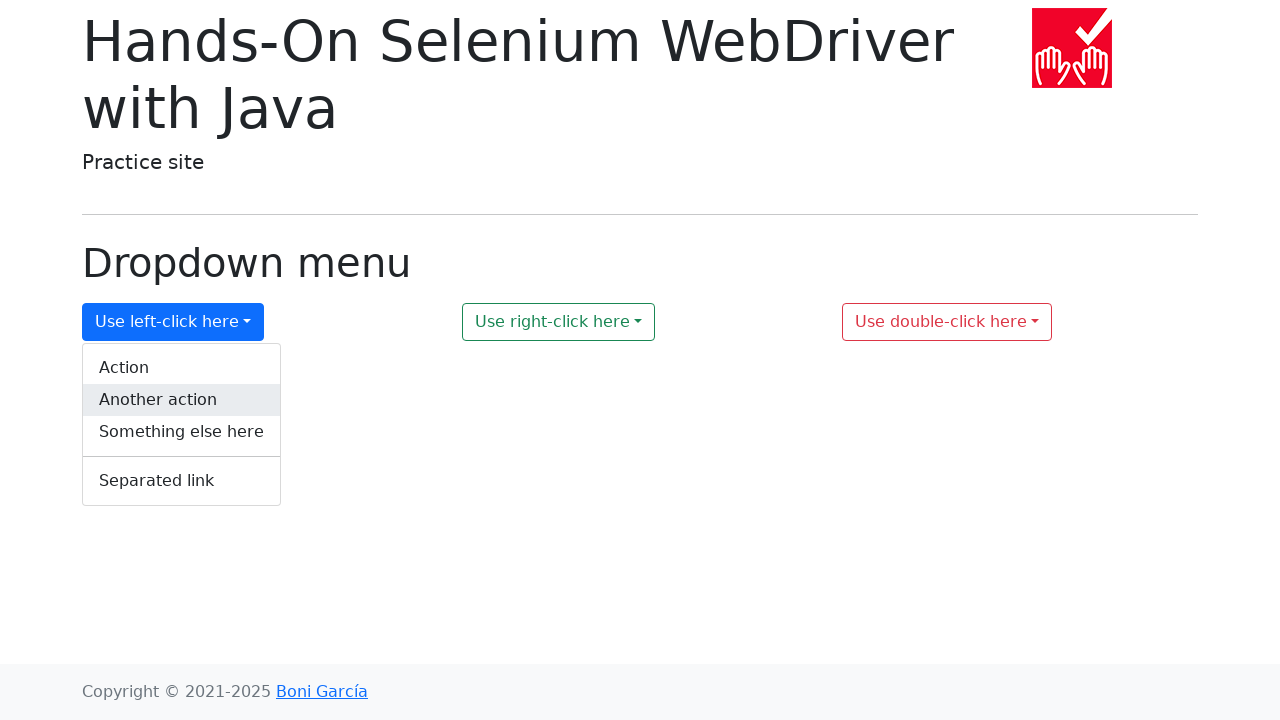

Pressed Enter to select the highlighted dropdown option
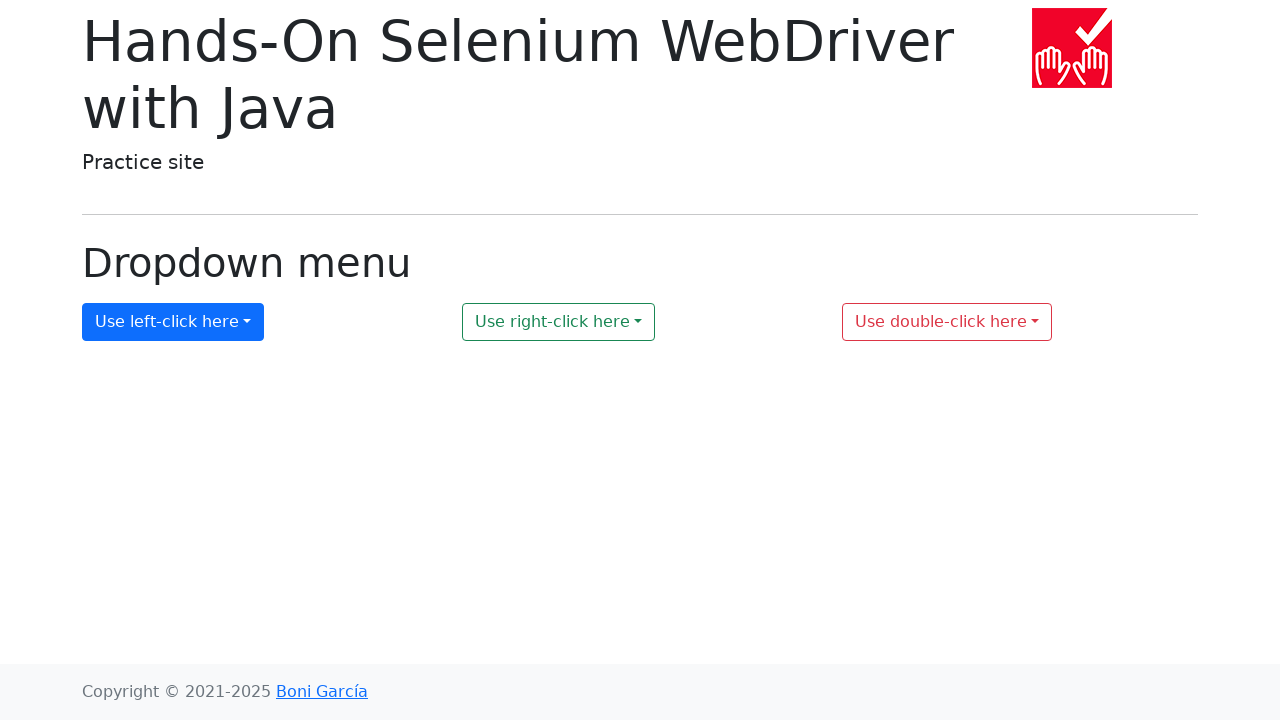

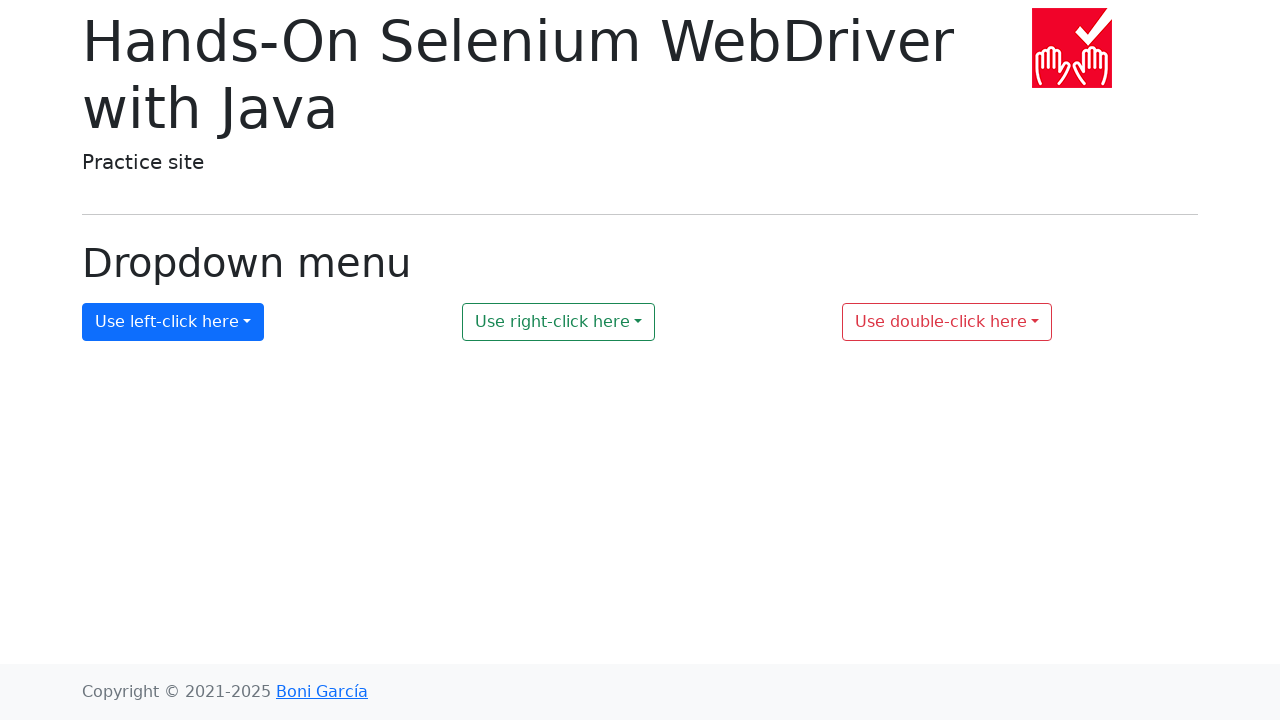